Tests a registration form by filling all required input fields with test data, submitting the form, and verifying the success message is displayed.

Starting URL: http://suninjuly.github.io/registration1.html

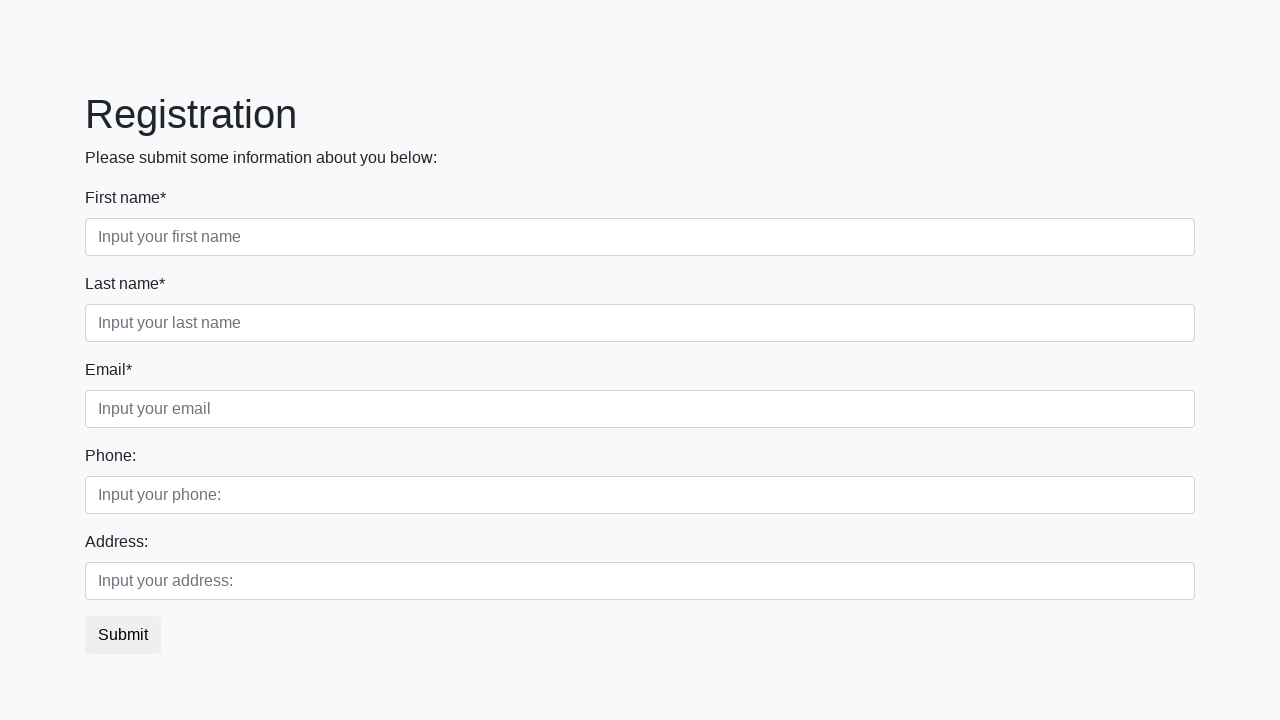

Located all required input fields on registration form
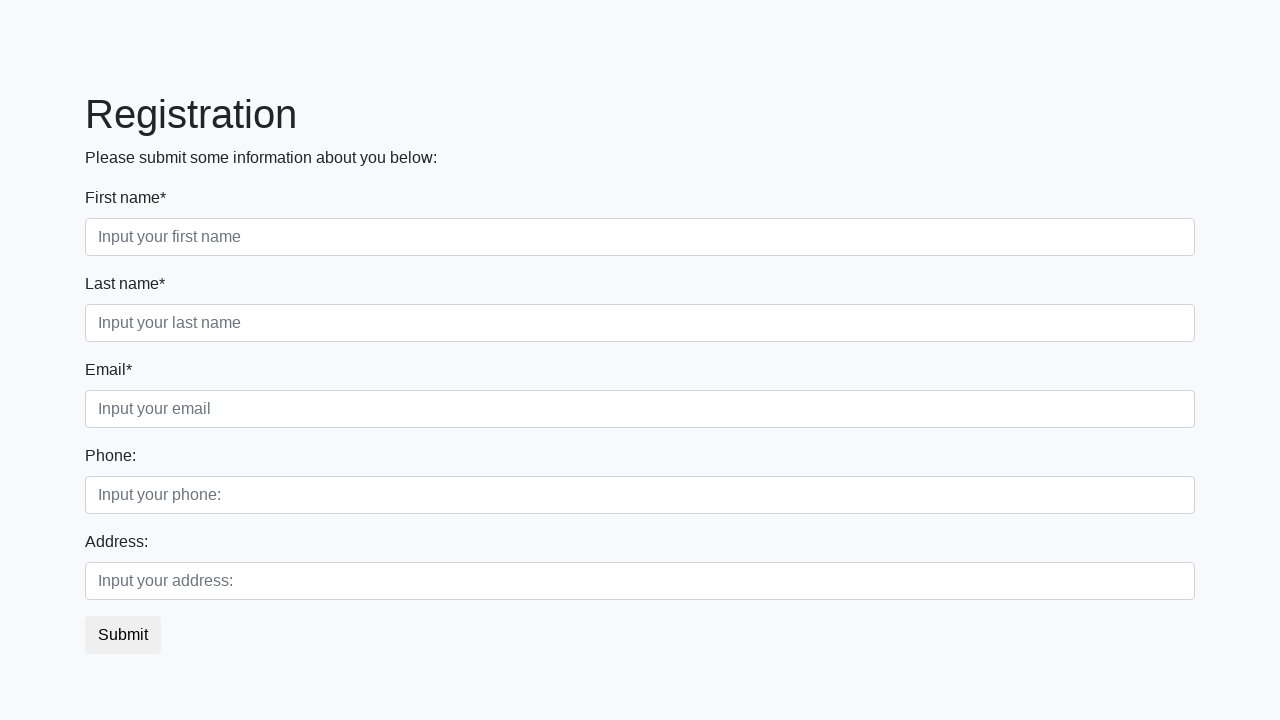

Filled required input field 1 with test data on input[required] >> nth=0
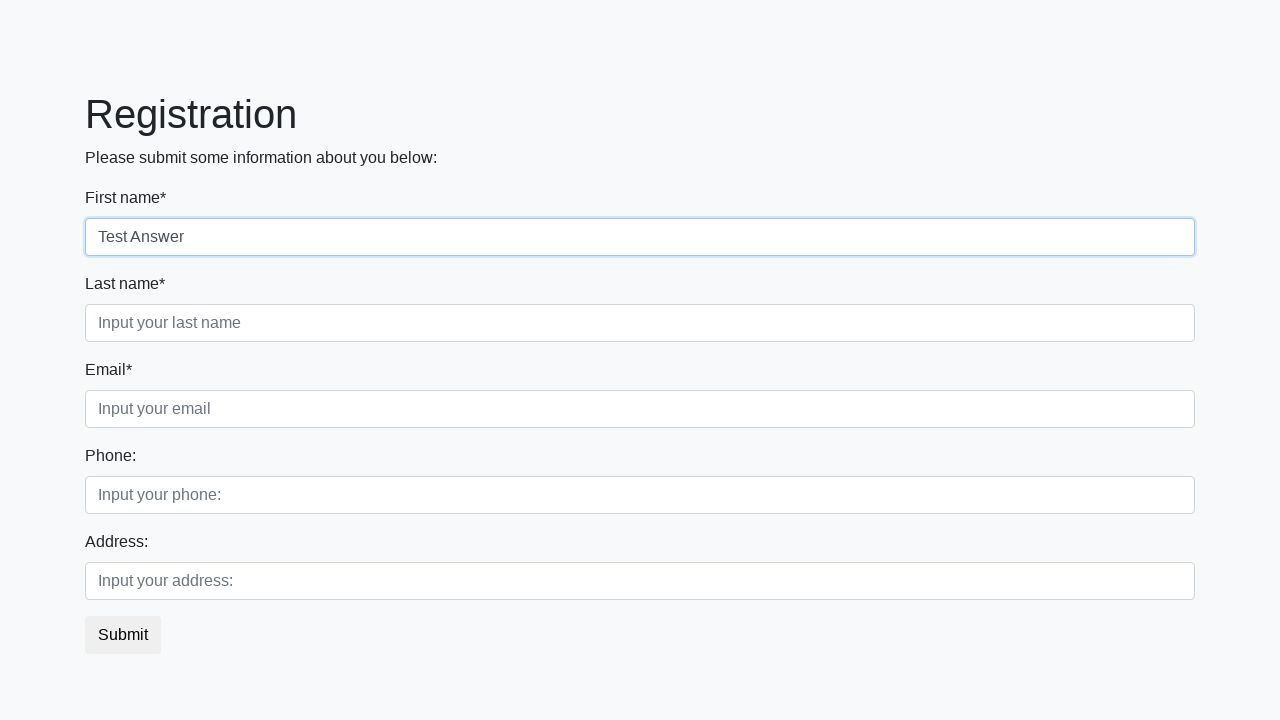

Filled required input field 2 with test data on input[required] >> nth=1
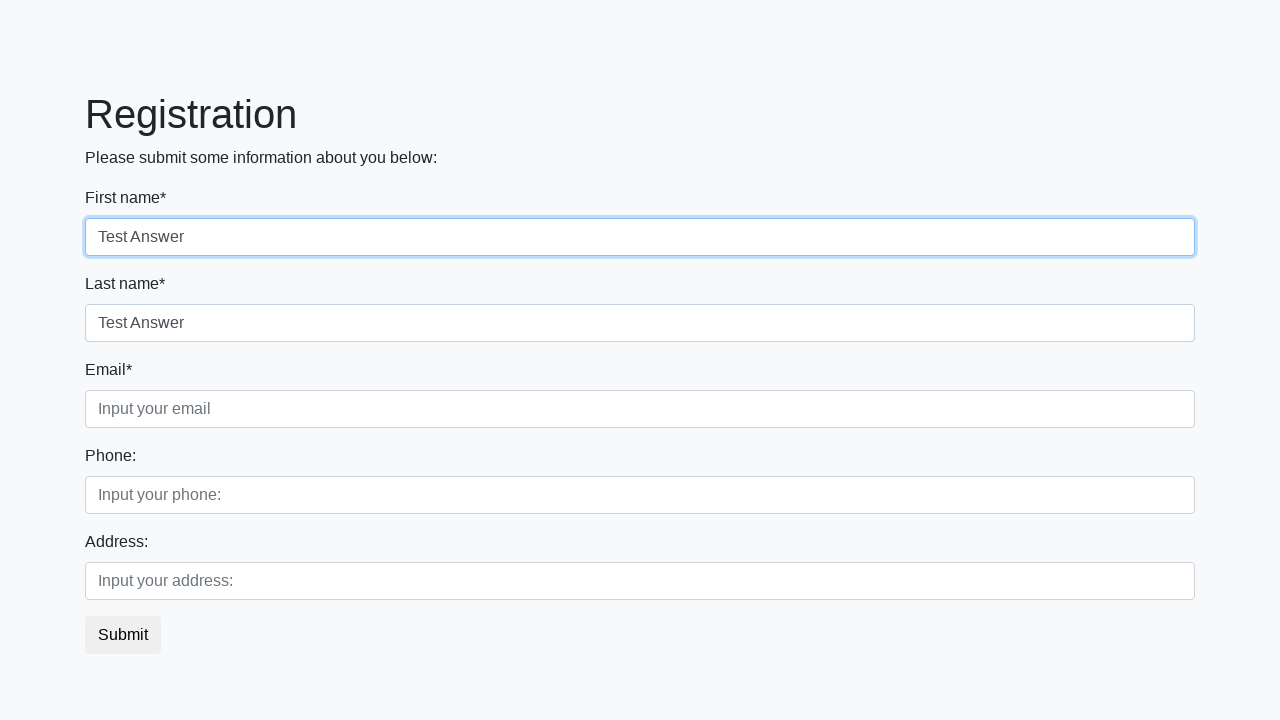

Filled required input field 3 with test data on input[required] >> nth=2
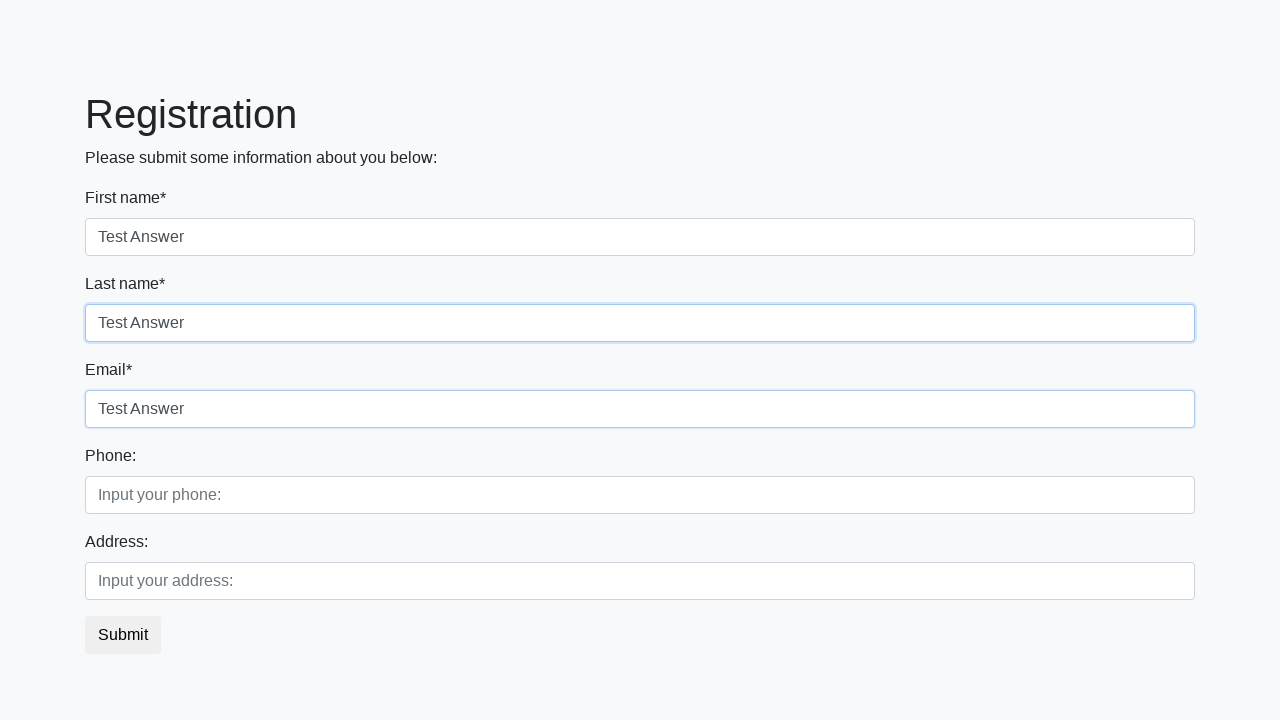

Clicked the submit button to submit registration form at (123, 635) on button.btn
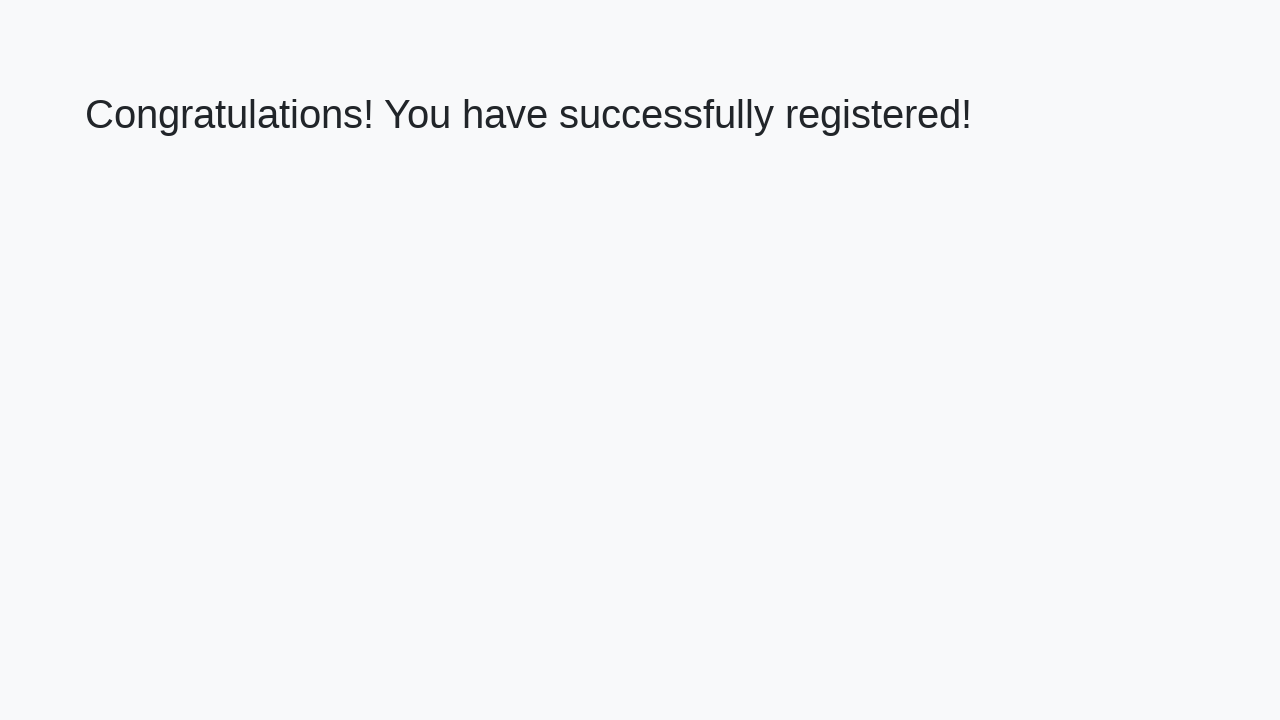

Success message heading loaded on page
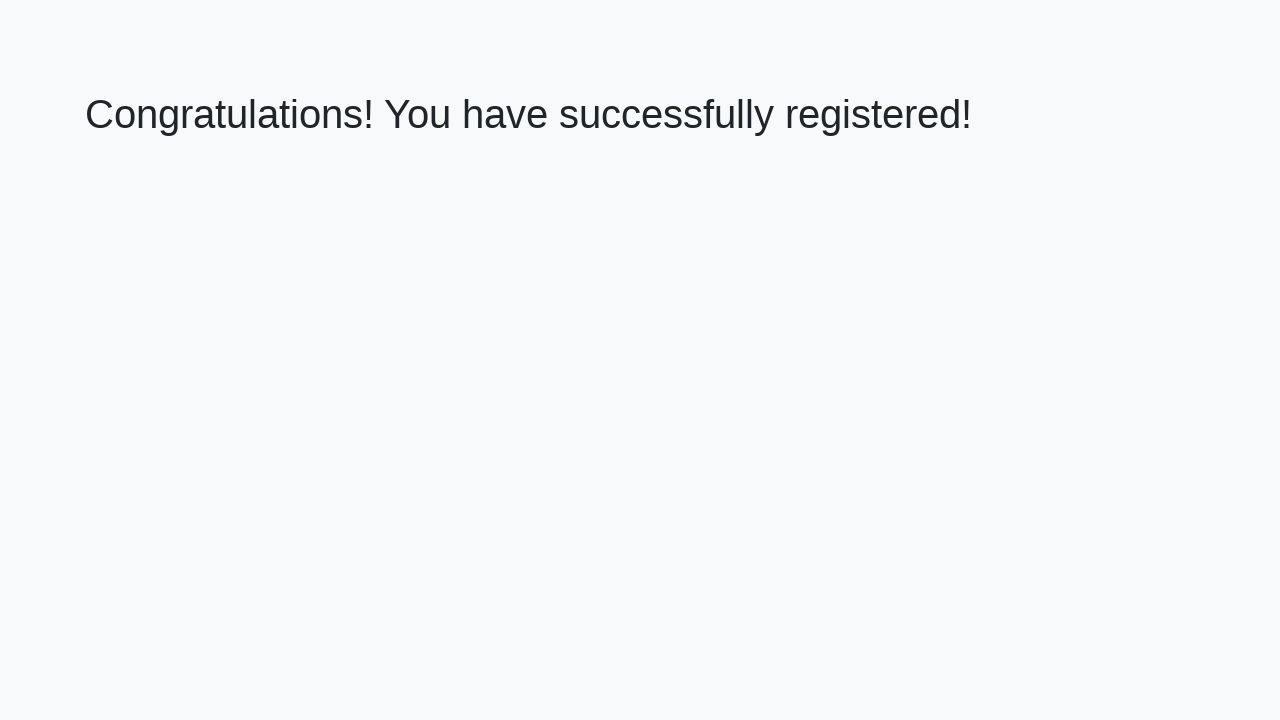

Retrieved success message text content
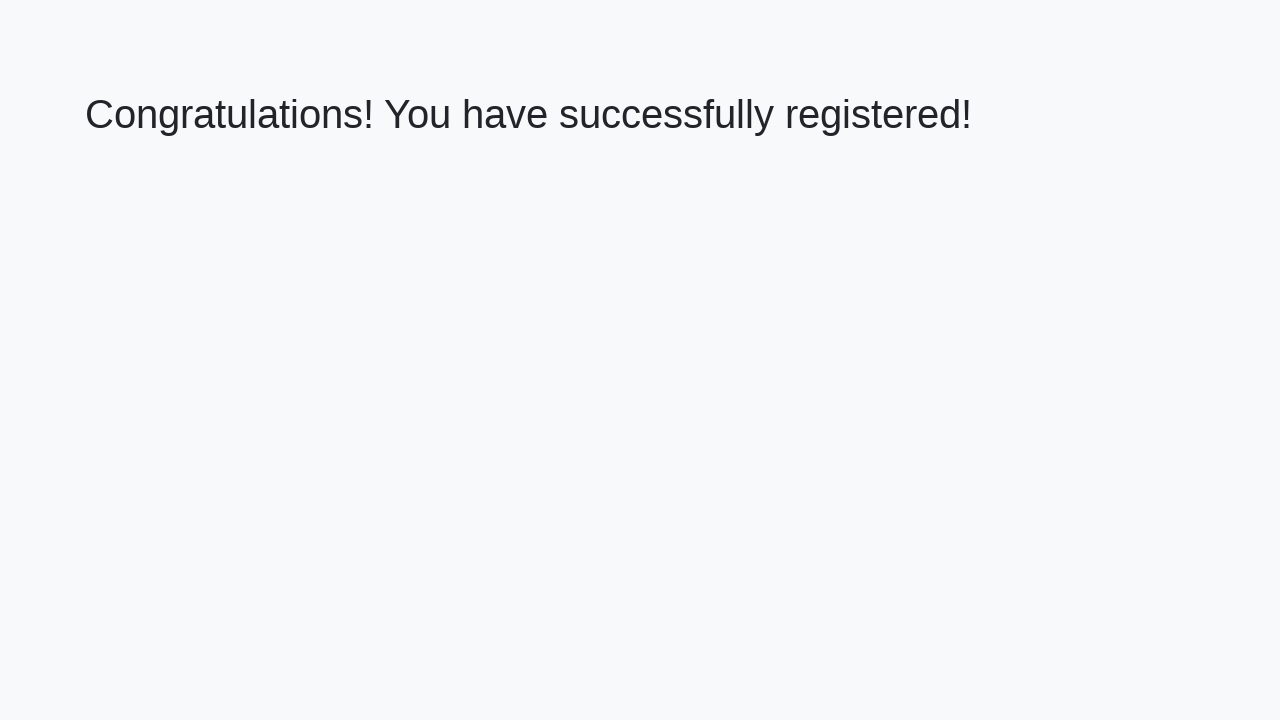

Verified success message matches expected text: 'Congratulations! You have successfully registered!'
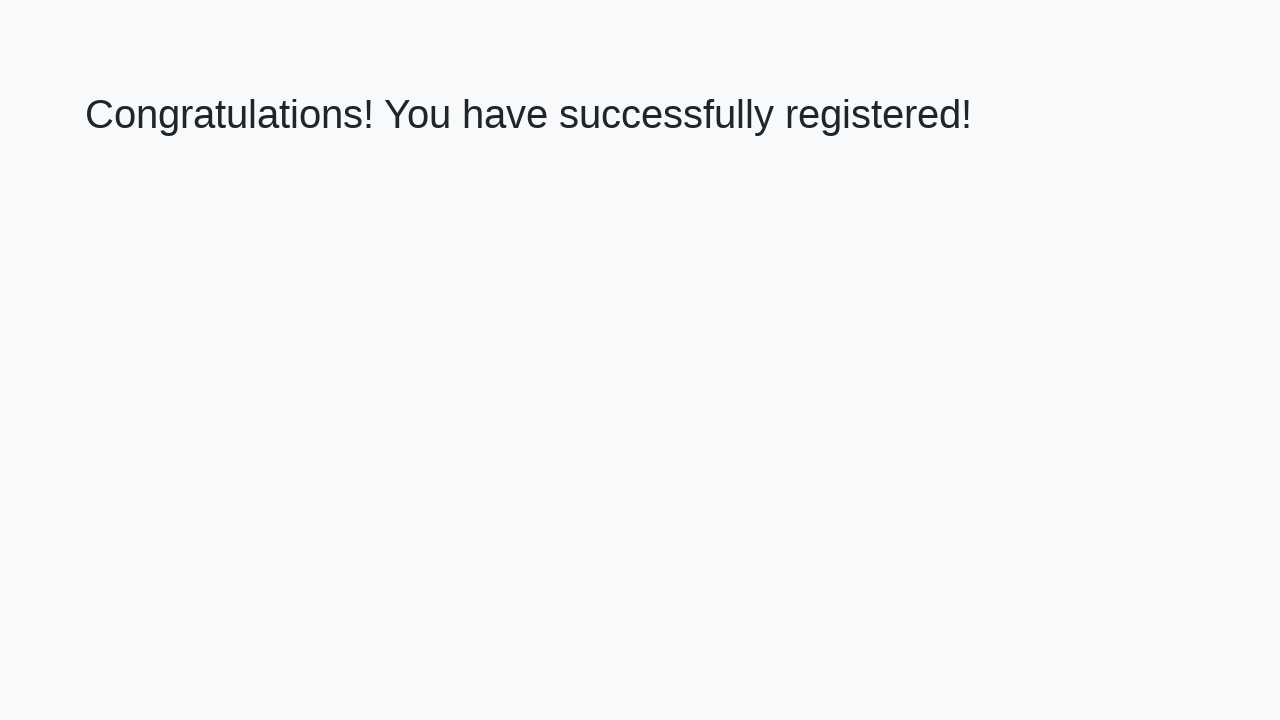

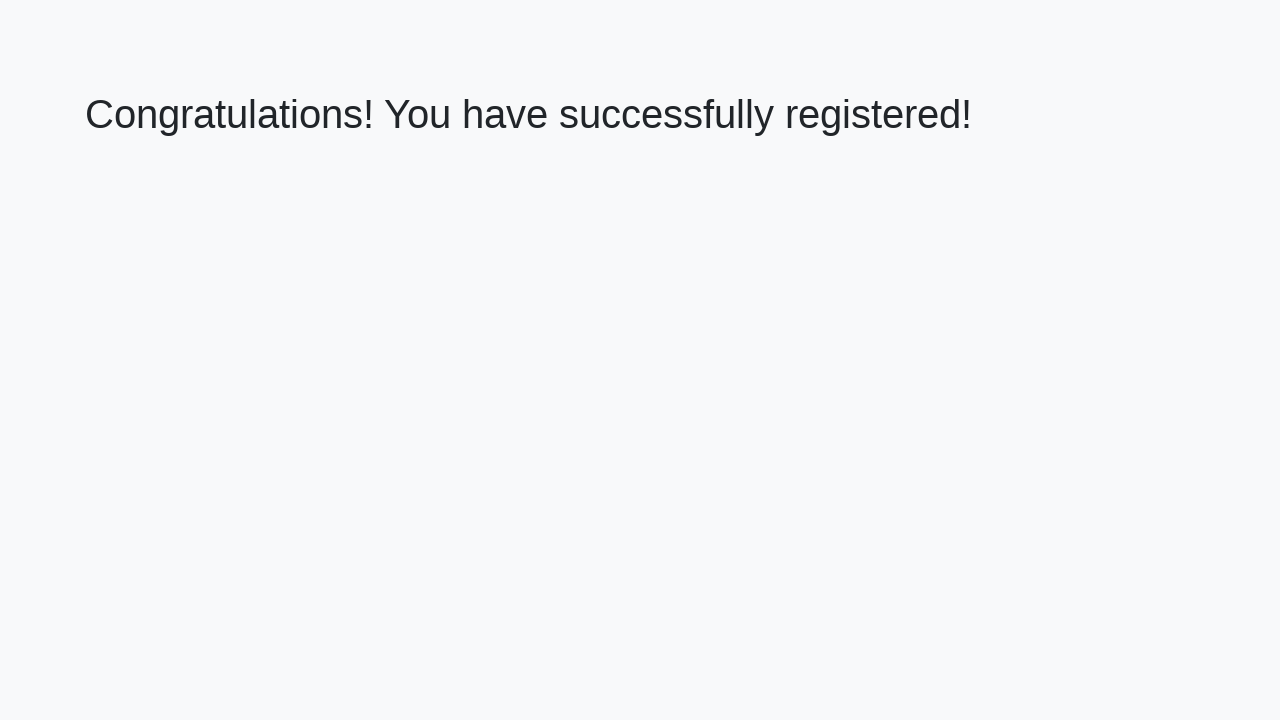